Tests drag and drop functionality by dragging an element from source to target using click-and-hold, move, and release actions

Starting URL: https://jqueryui.com/droppable/

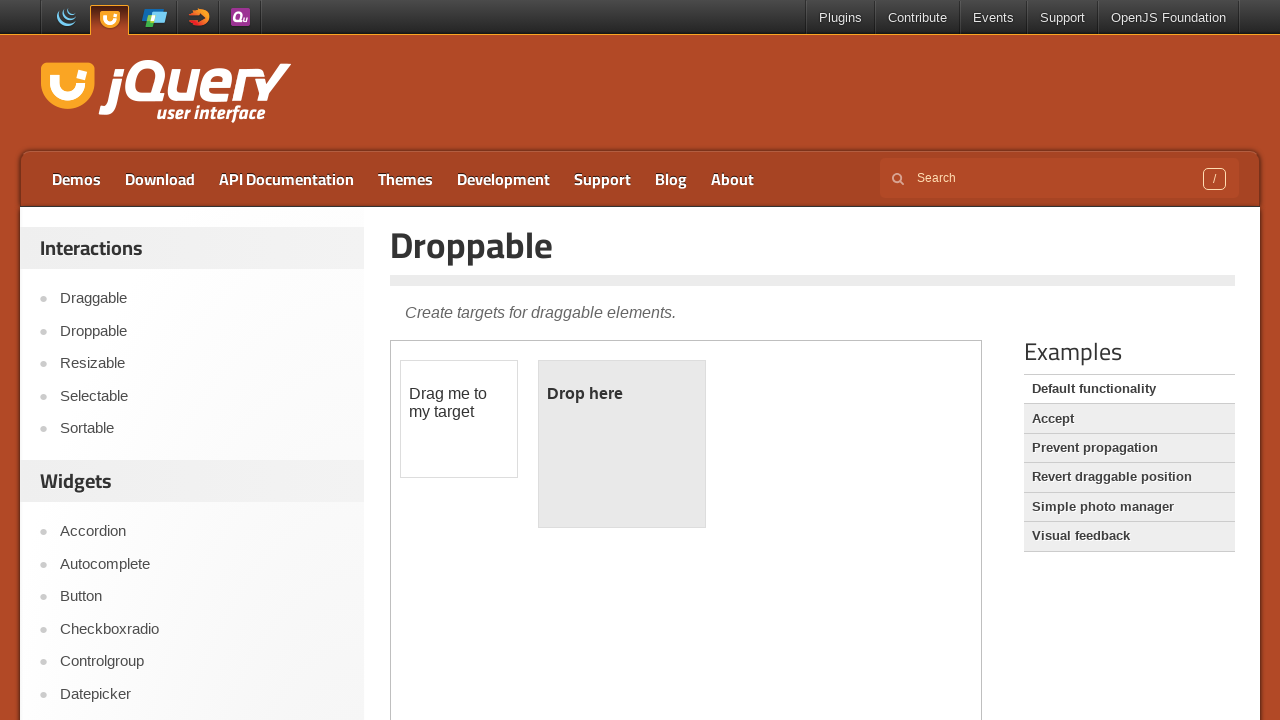

Located the iframe containing draggable elements
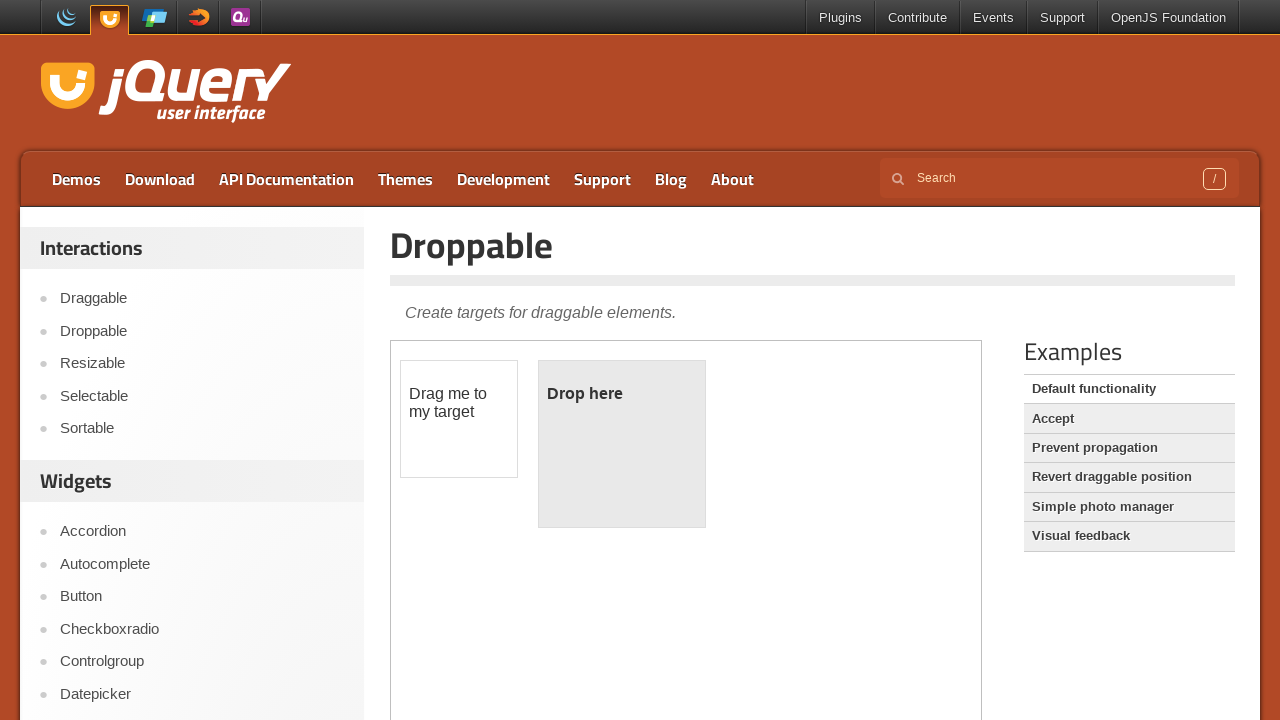

Located the draggable element
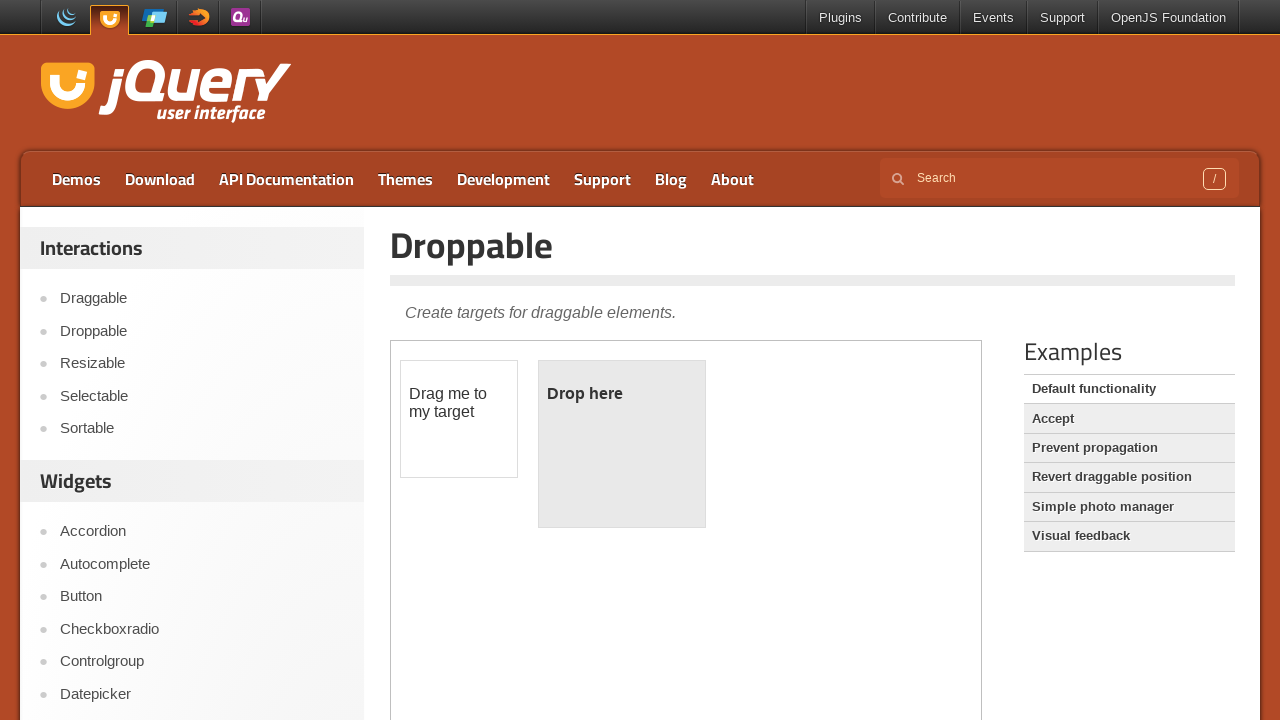

Located the droppable target element
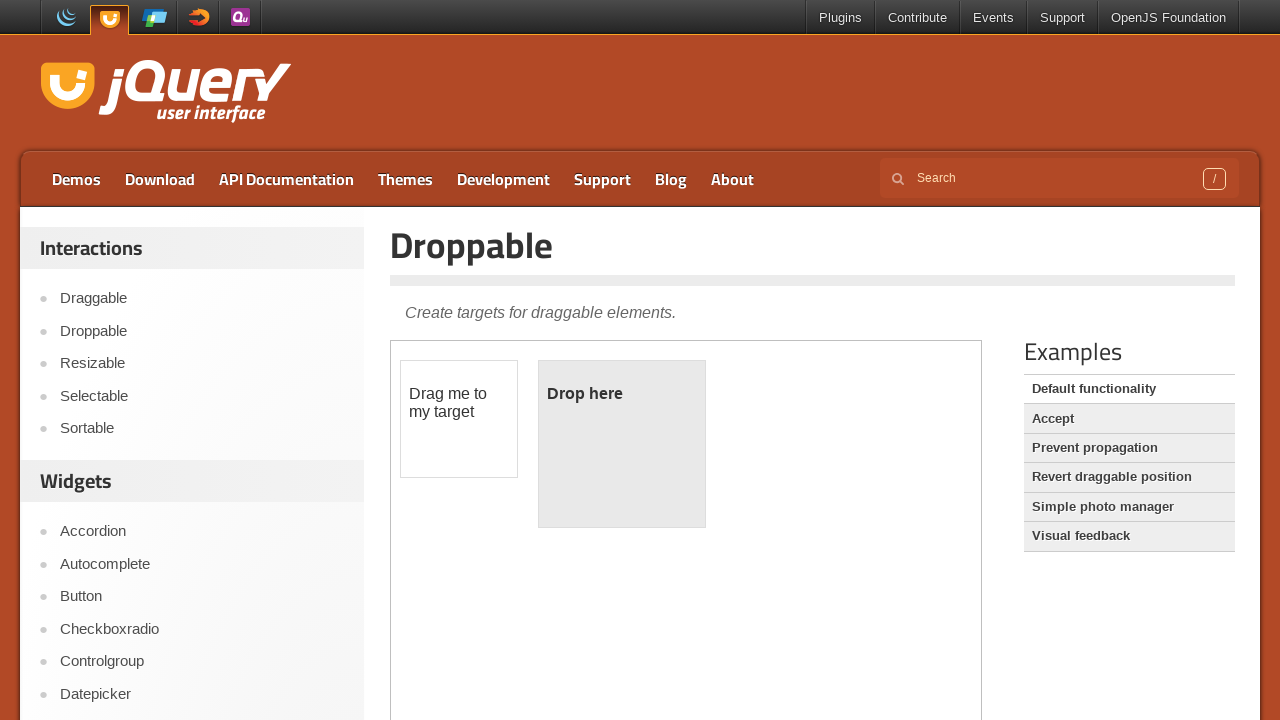

Dragged element from source to target using drag_to action at (622, 444)
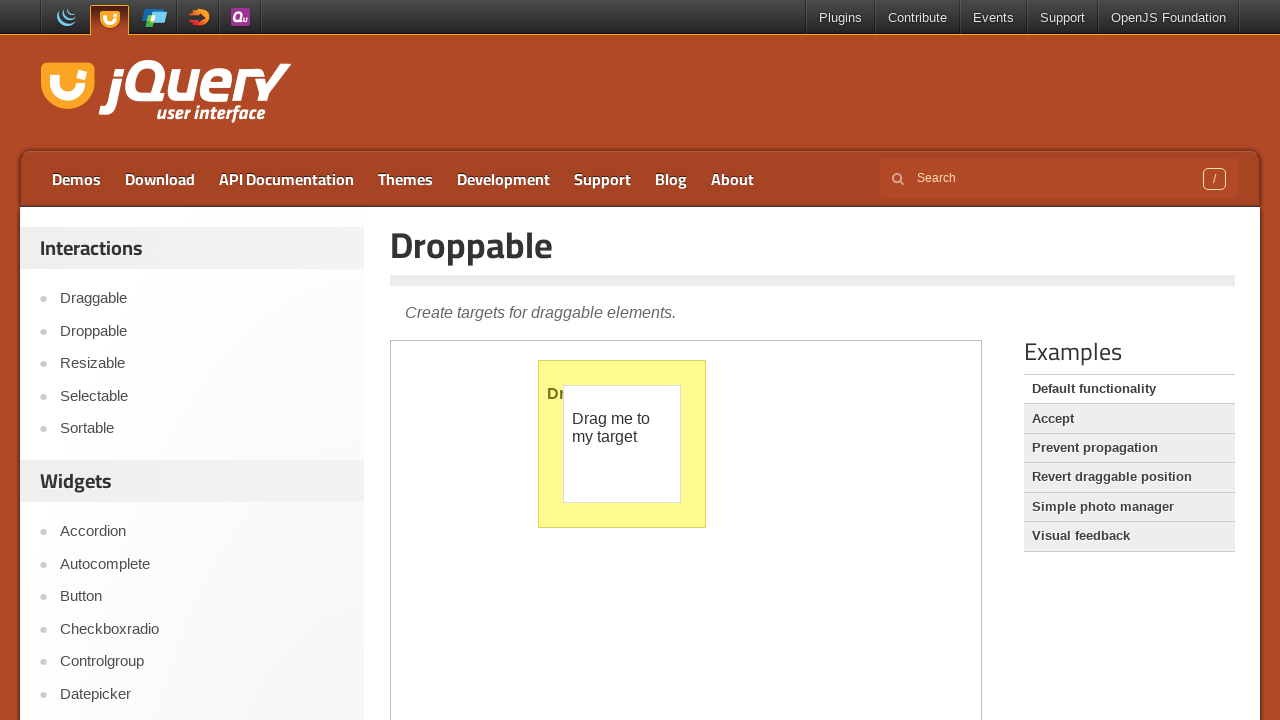

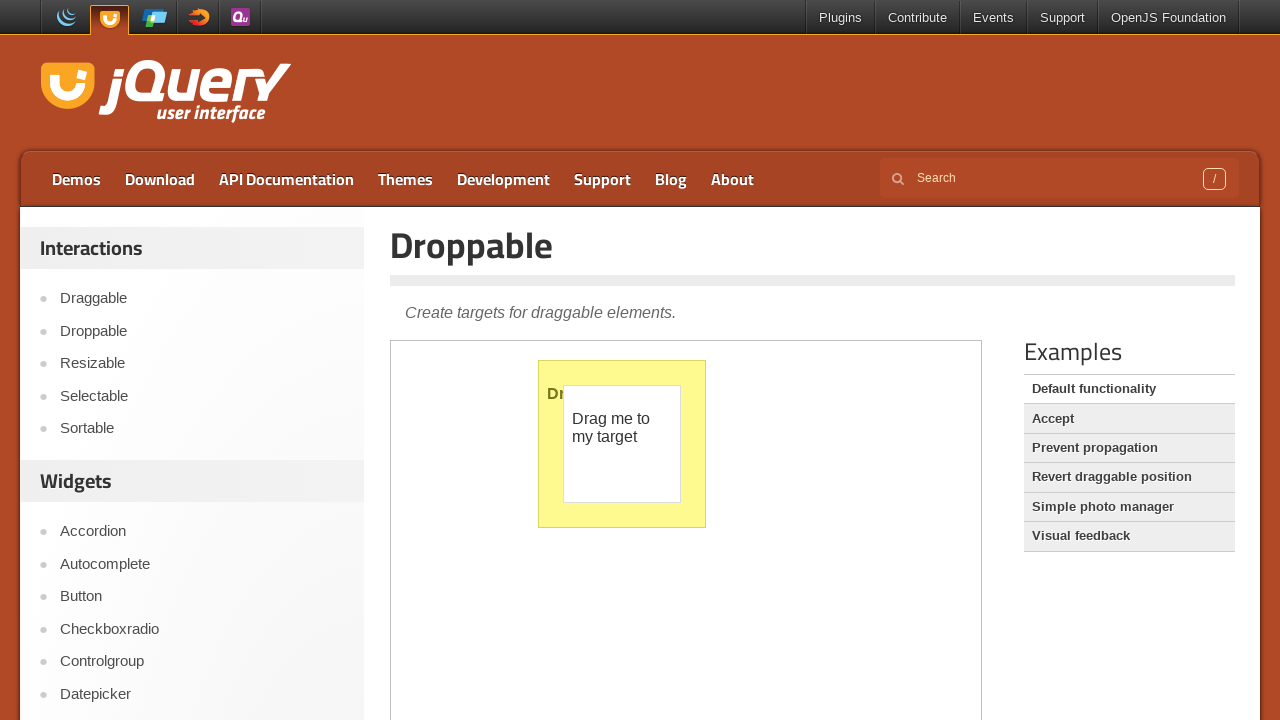